Navigates to the Brazilian DATASUS health data portal for dengue cases, selects "Municipality of residence" from a dropdown, clicks the "Mostra" (Show) button which opens a new tab with results, and clicks the CSV download button.

Starting URL: http://tabnet.datasus.gov.br/cgi/tabcgi.exe?sinannet/cnv/denguebbr.def

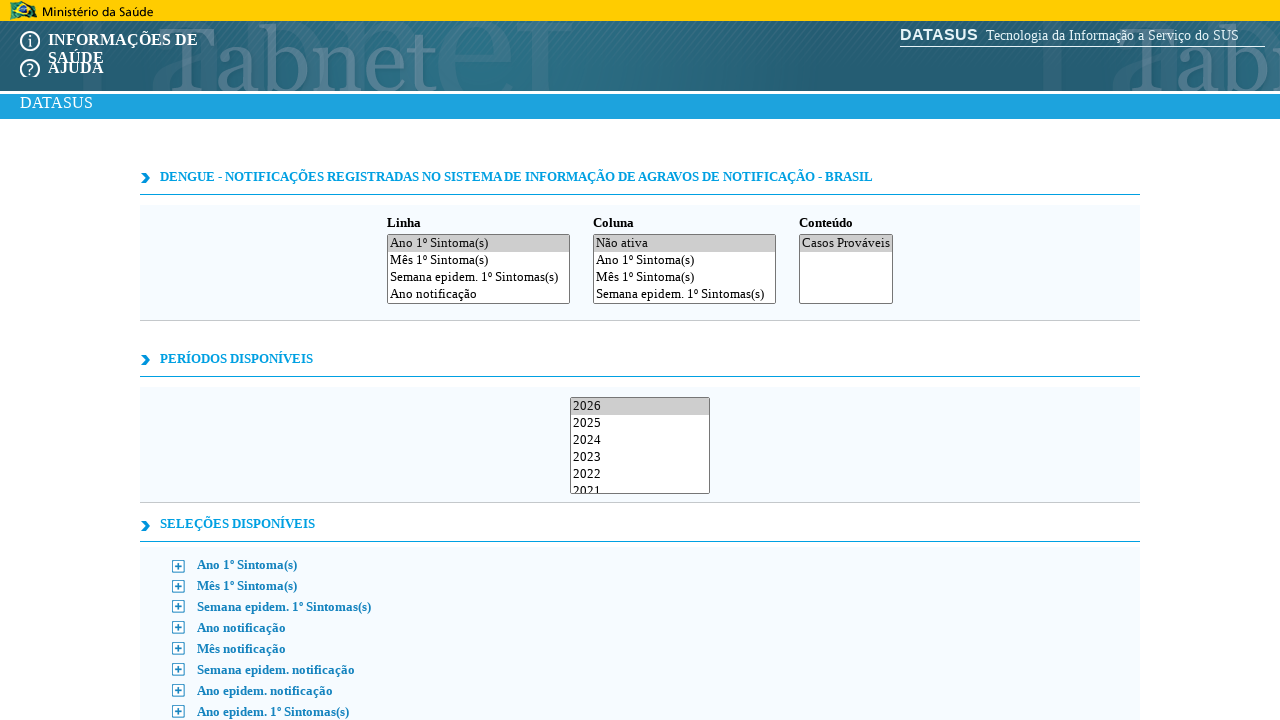

Waited for municipality dropdown to be available
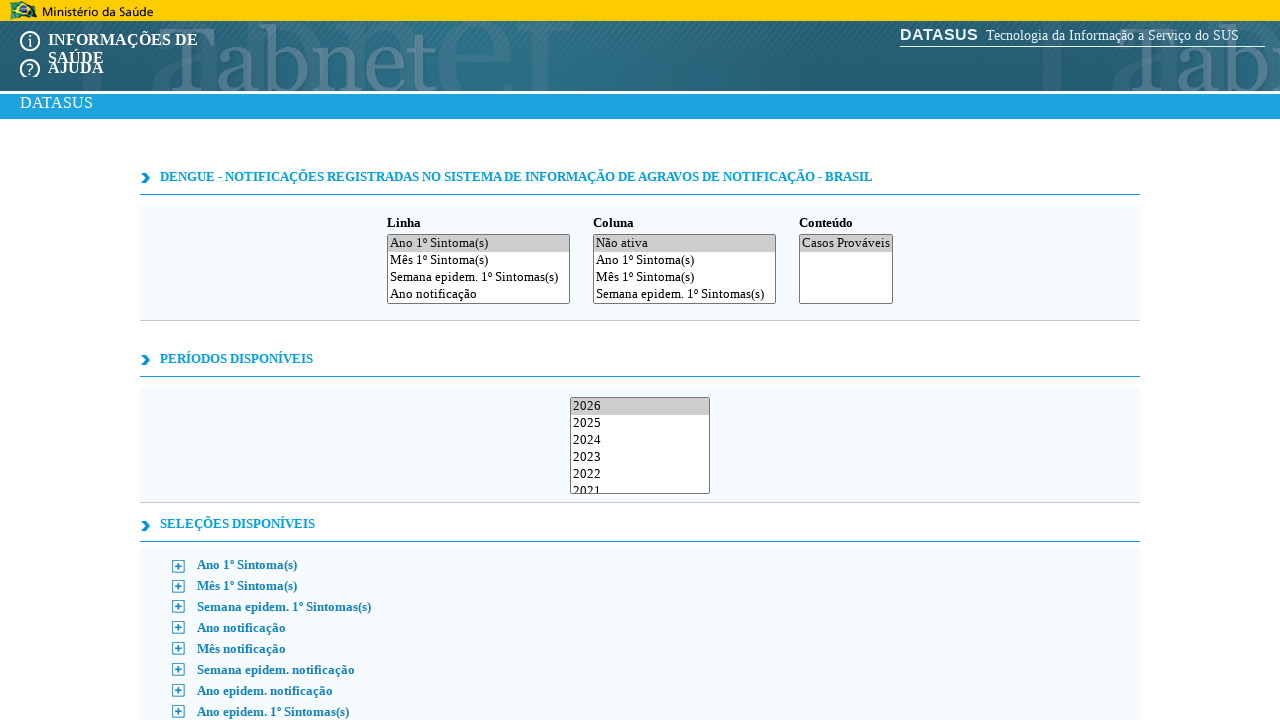

Selected 'Município de residência' from dropdown on select#L
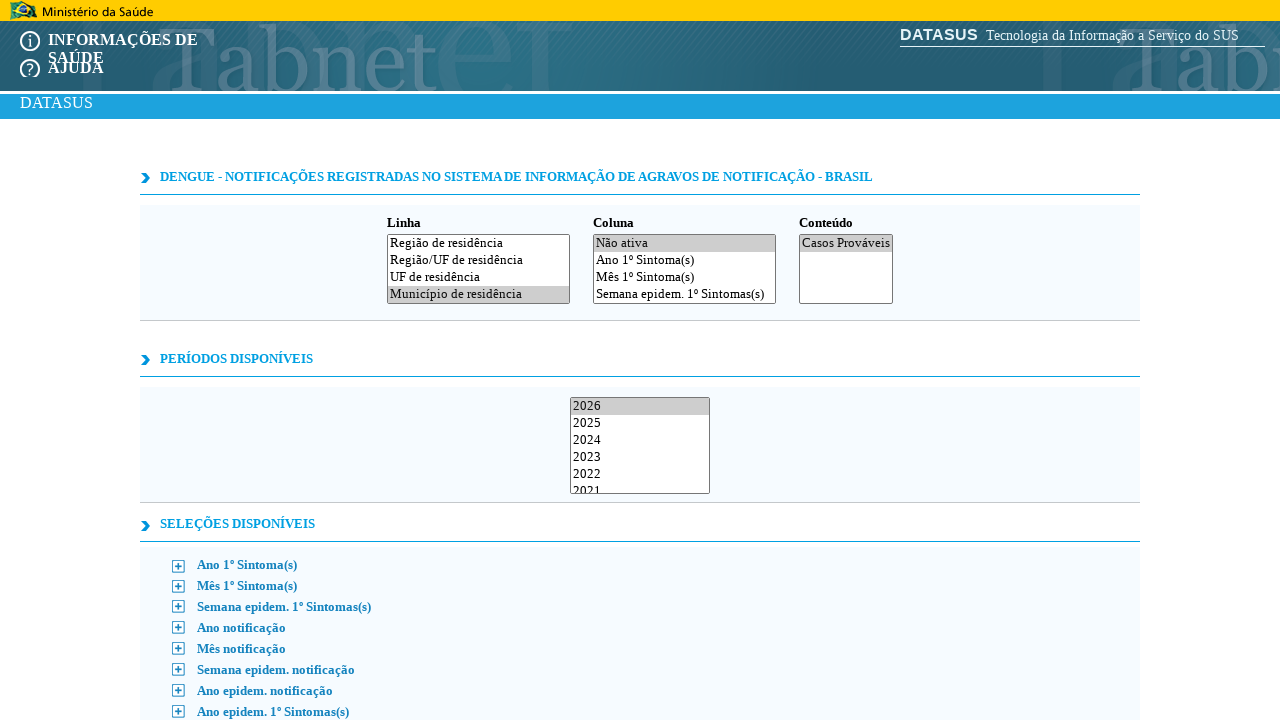

Scrolled 'Mostra' button into view
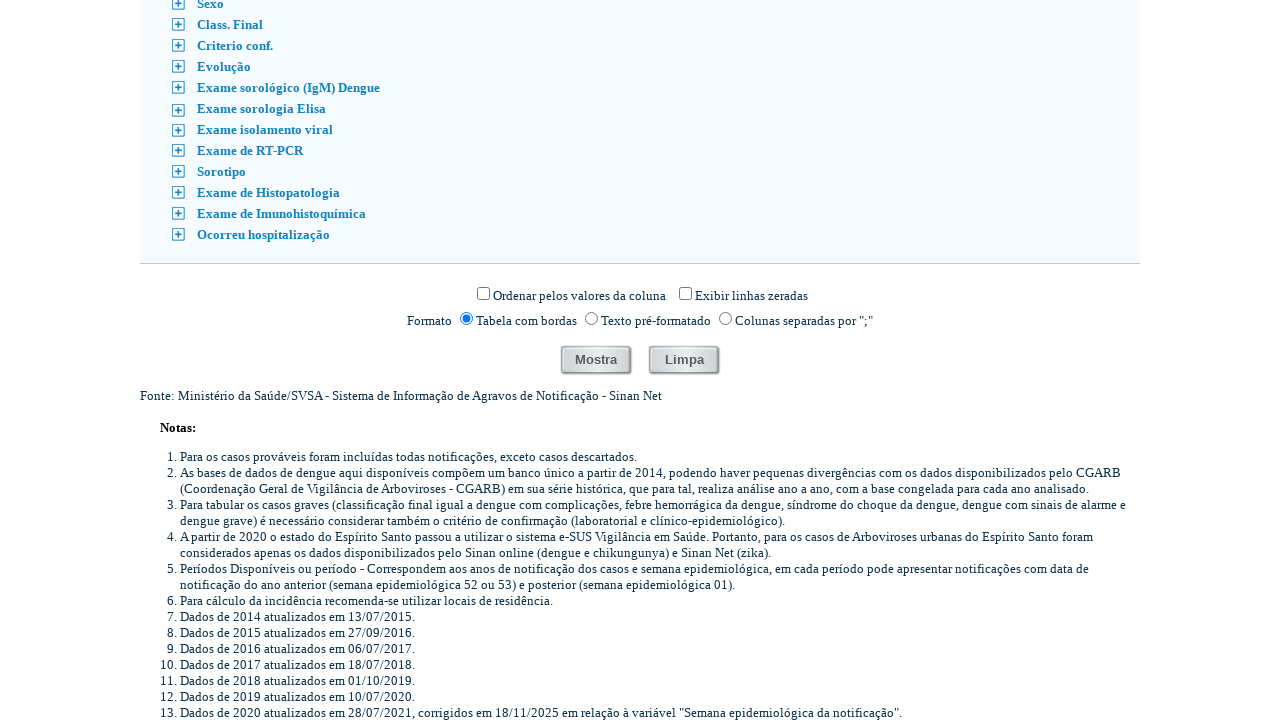

Clicked 'Mostra' button to open results in new tab at (596, 360) on internal:role=button[name="Mostra"i]
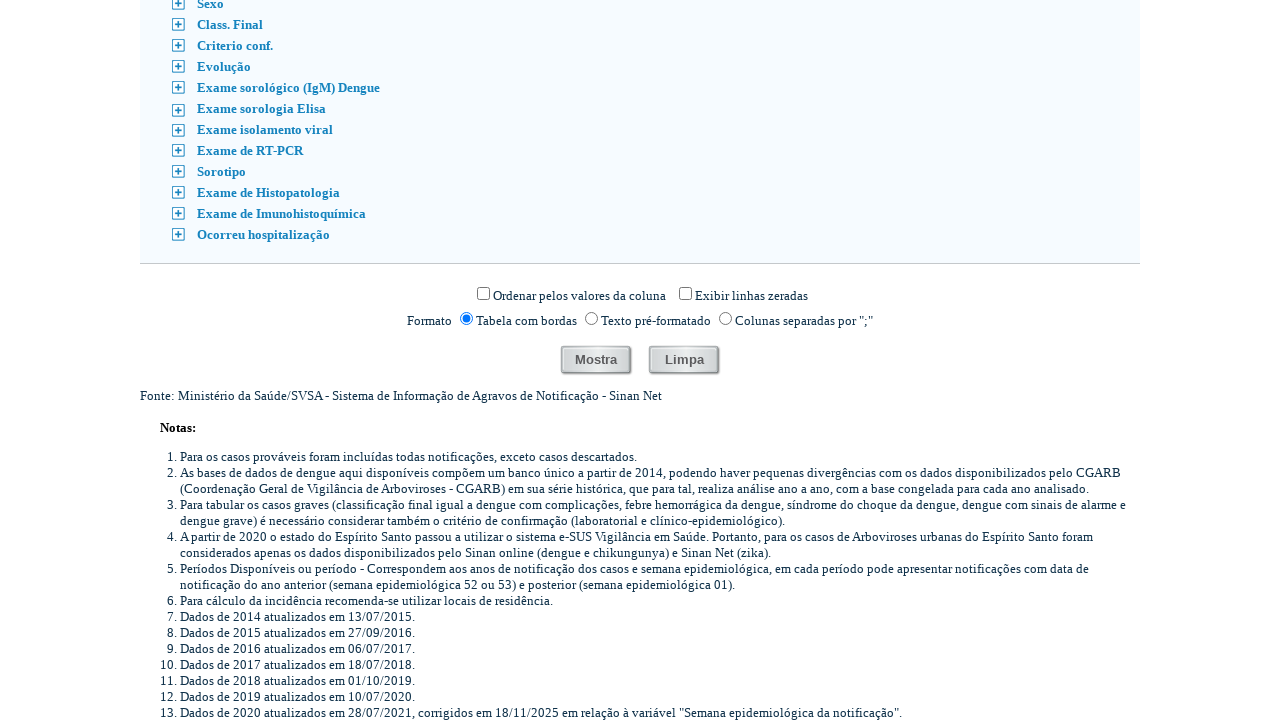

New tab with results opened
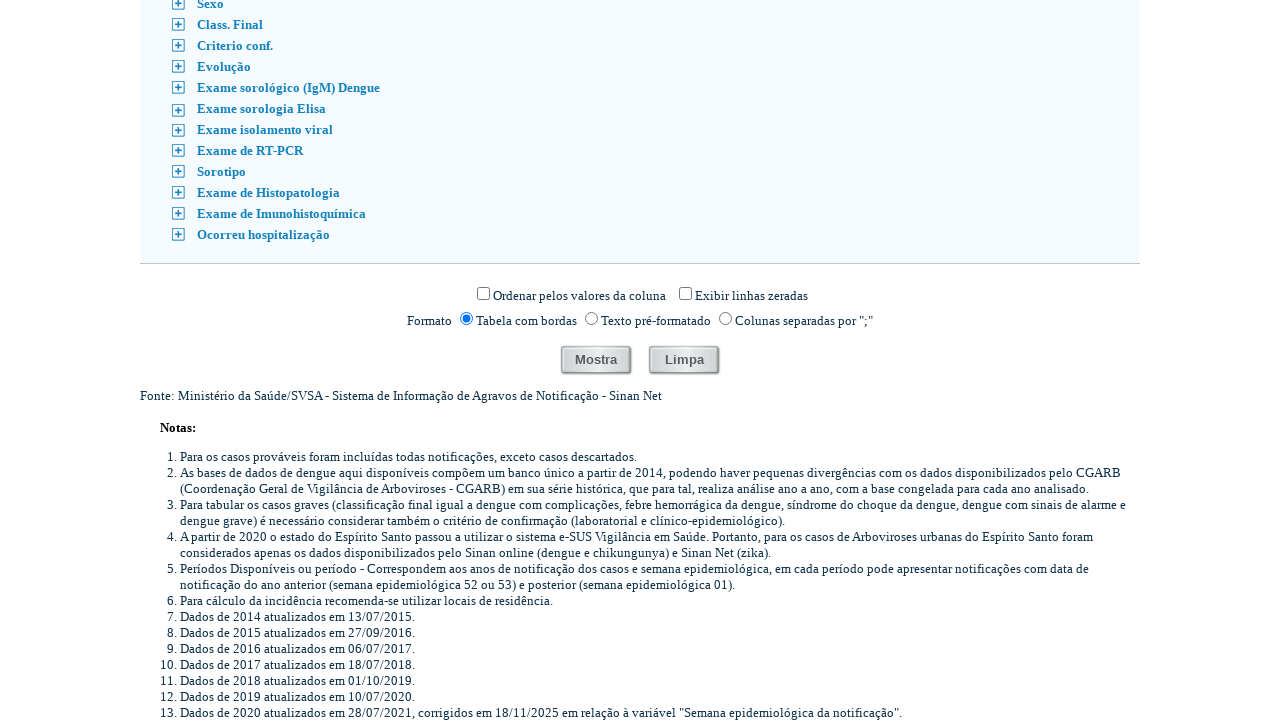

New page fully loaded (networkidle)
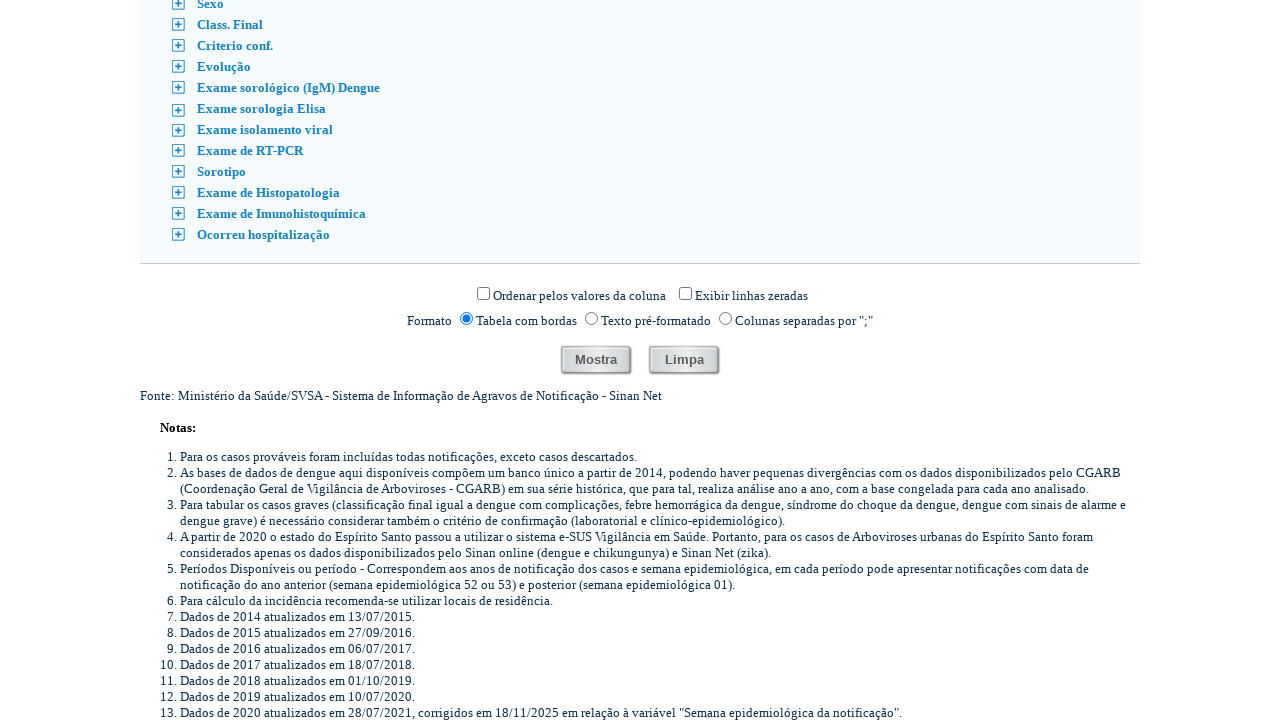

CSV download button became visible
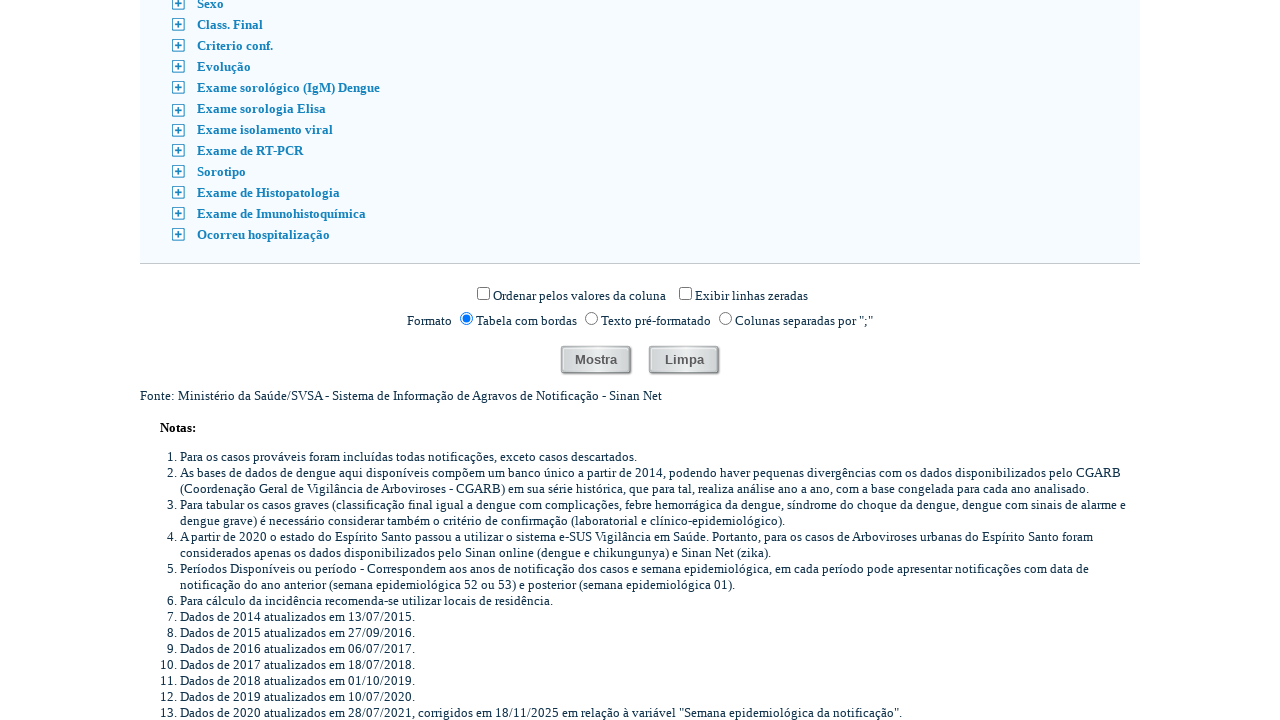

Scrolled CSV download button into view
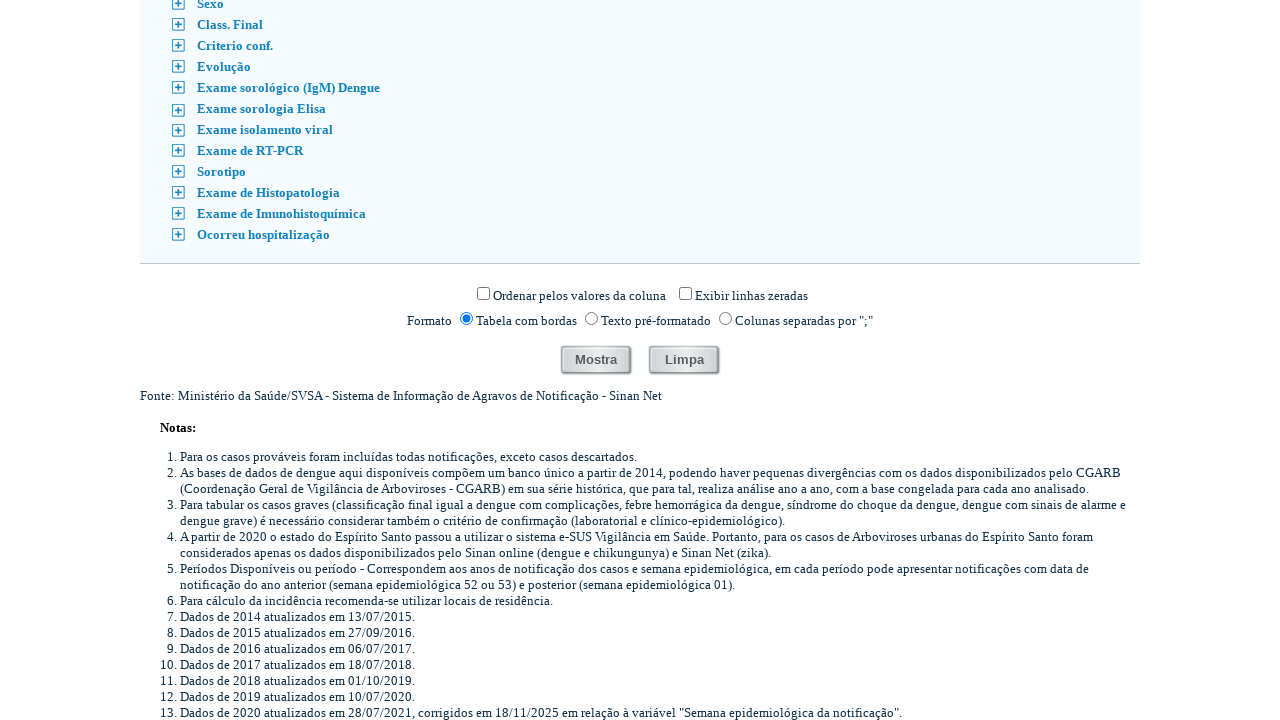

Clicked CSV download button at (345, 659) on td.botao_opcao a >> internal:has-text="Copia como .CSV"i
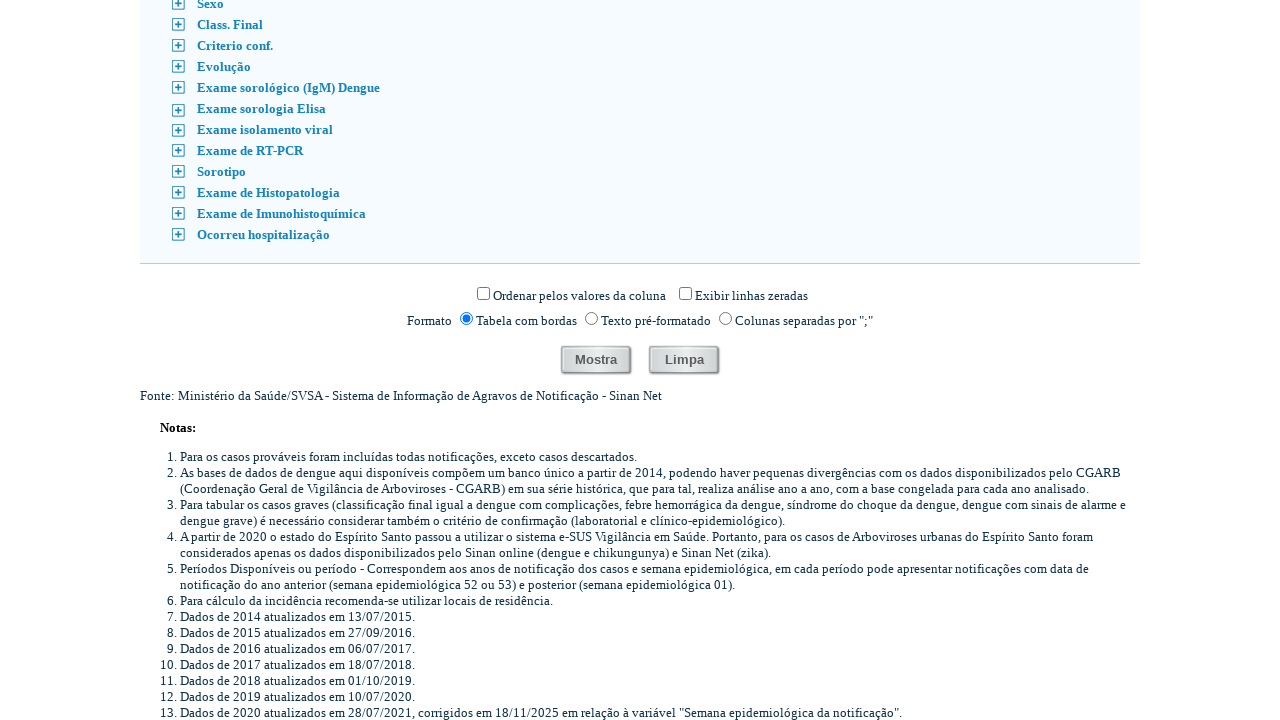

Download triggered successfully
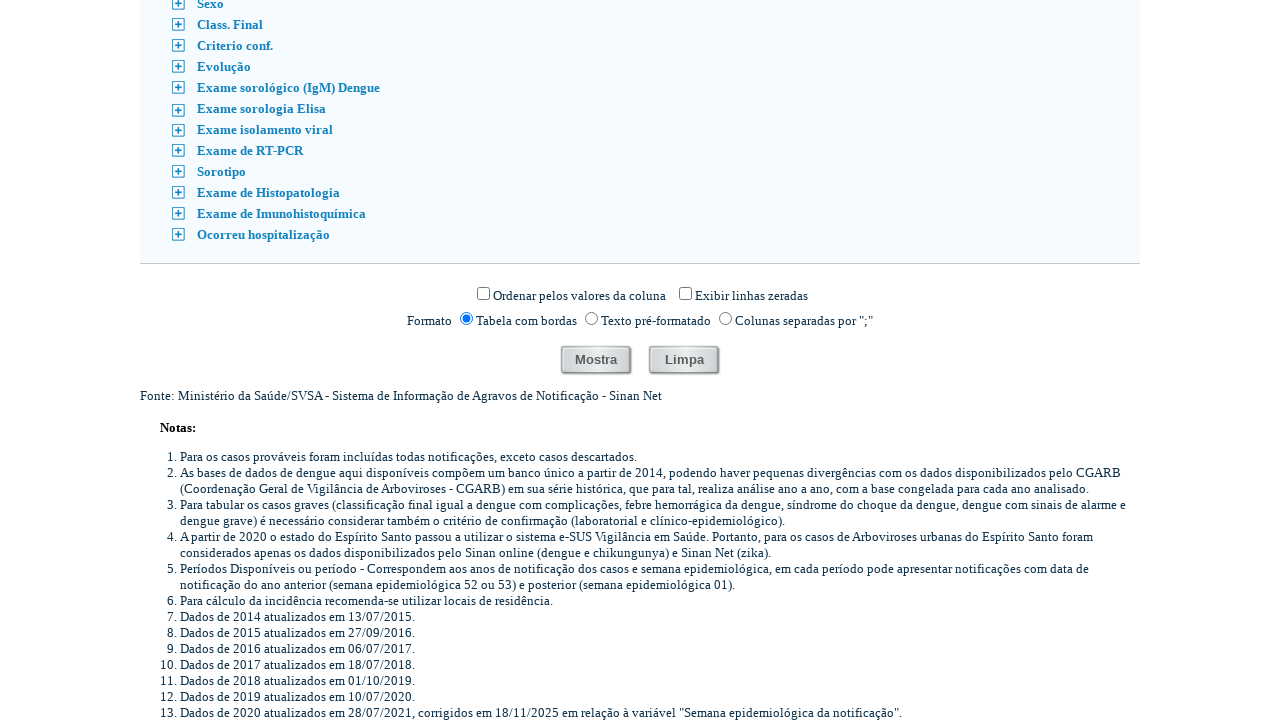

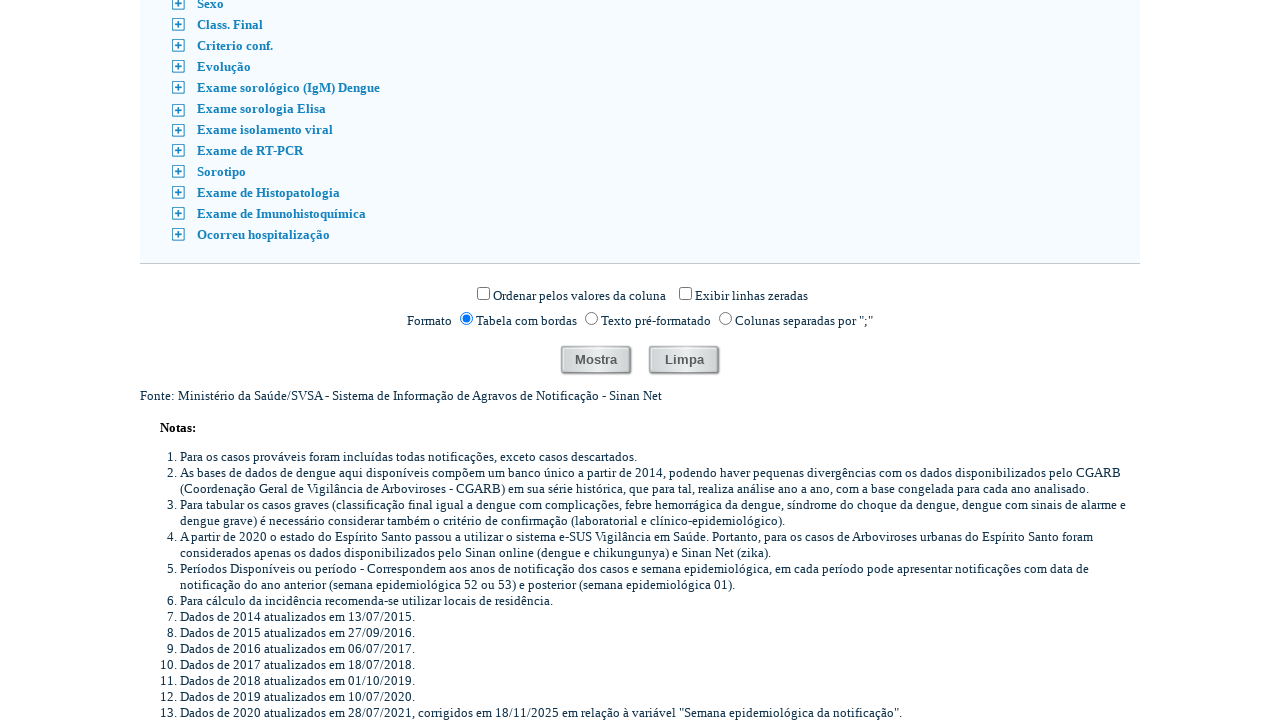